Tests USPS website navigation by hovering over menu items and accessing the price calculator tool, then entering a zip code

Starting URL: https://www.usps.com

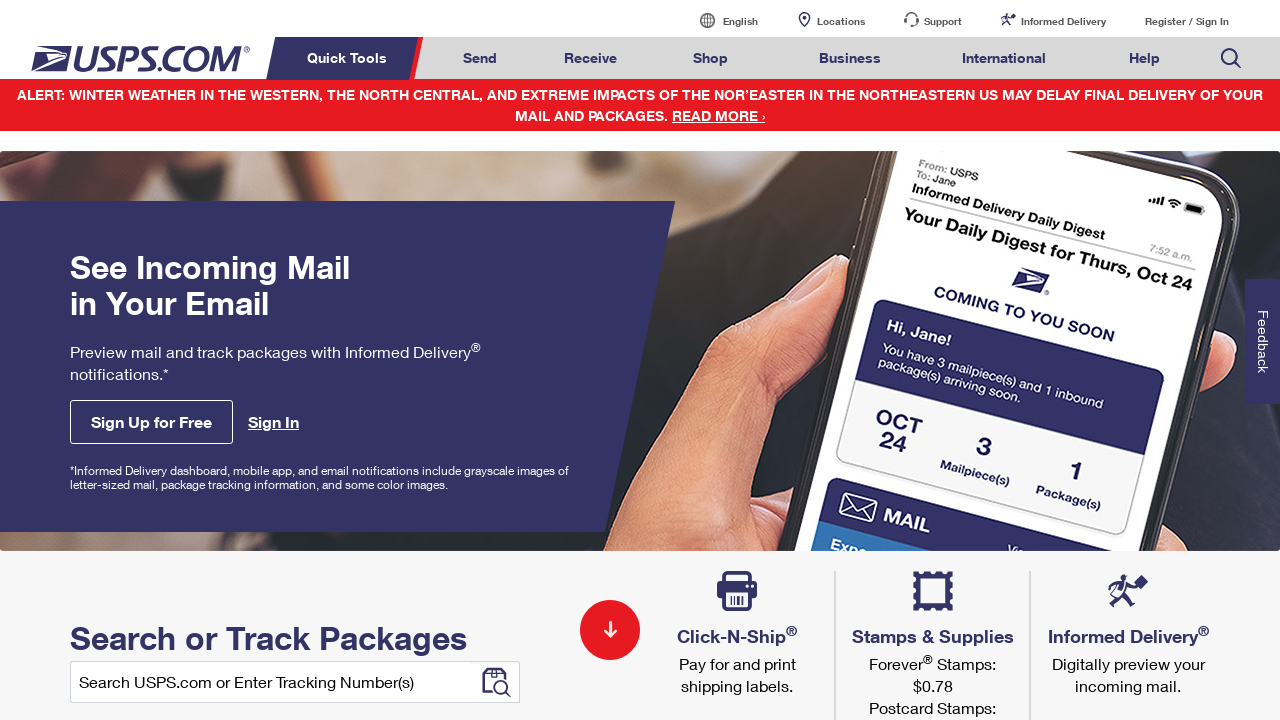

Hovered over Quick Tools menu at (350, 58) on text='Quick Tools' >> nth=0
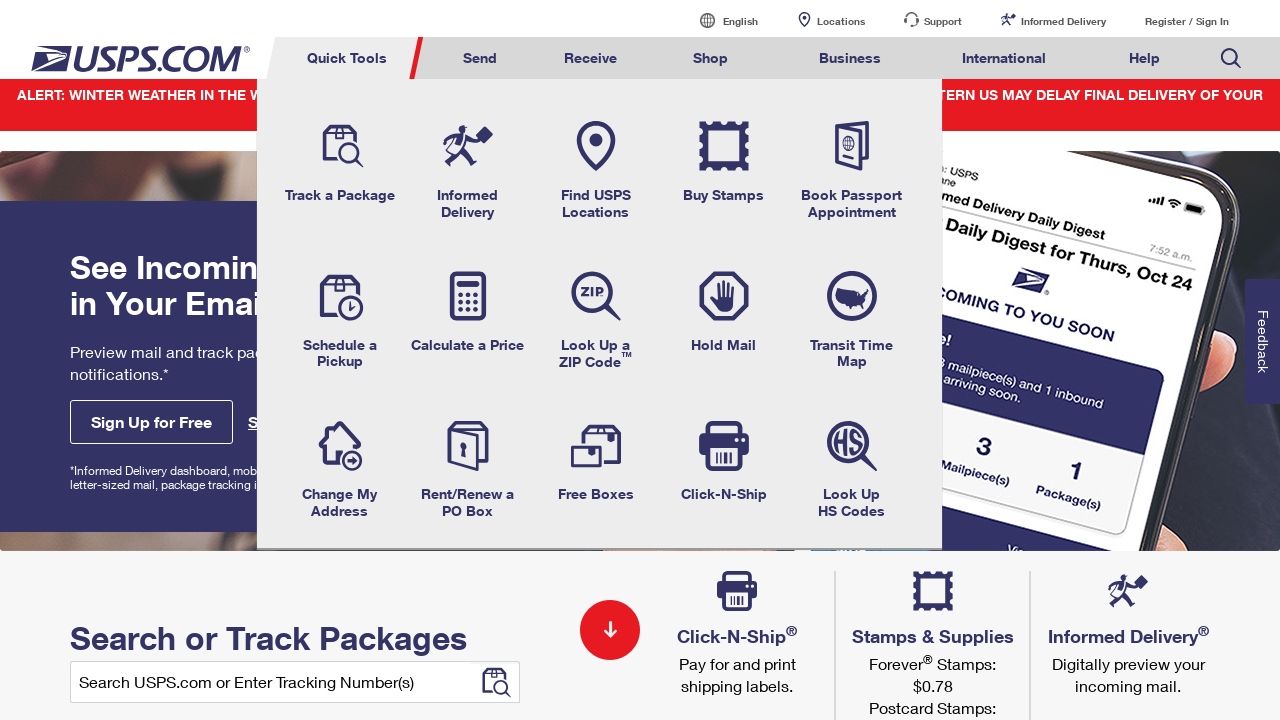

Hovered over Send tab in the dropdown menu at (480, 58) on #mail-ship-width >> nth=0
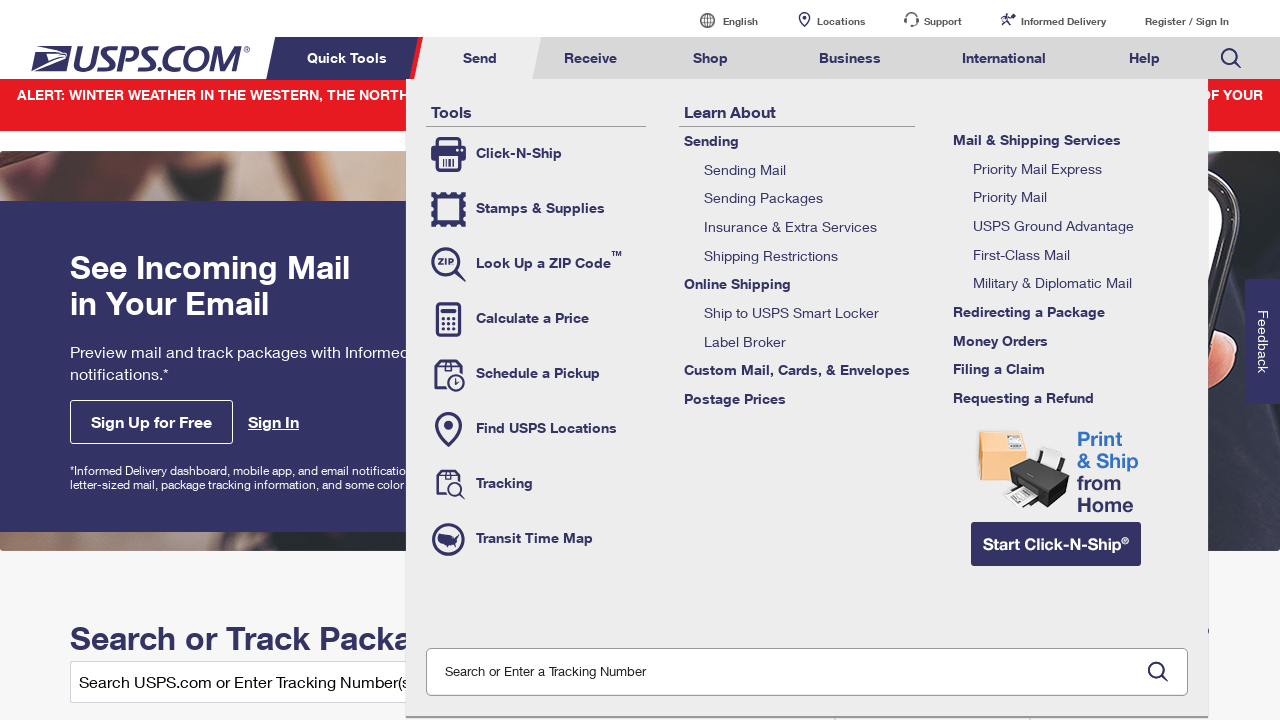

Clicked on Calculate a Price option at (536, 319) on .tool-calc
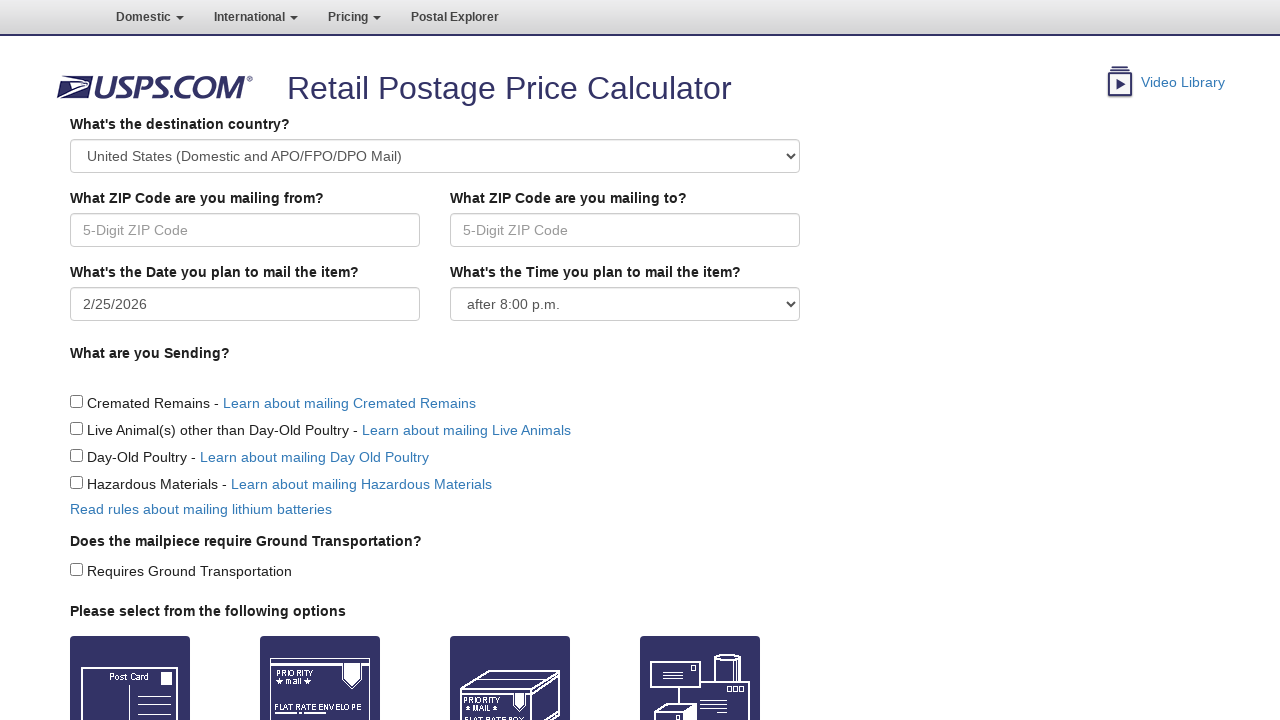

Entered zip code 11218 in the Origin field on #Origin
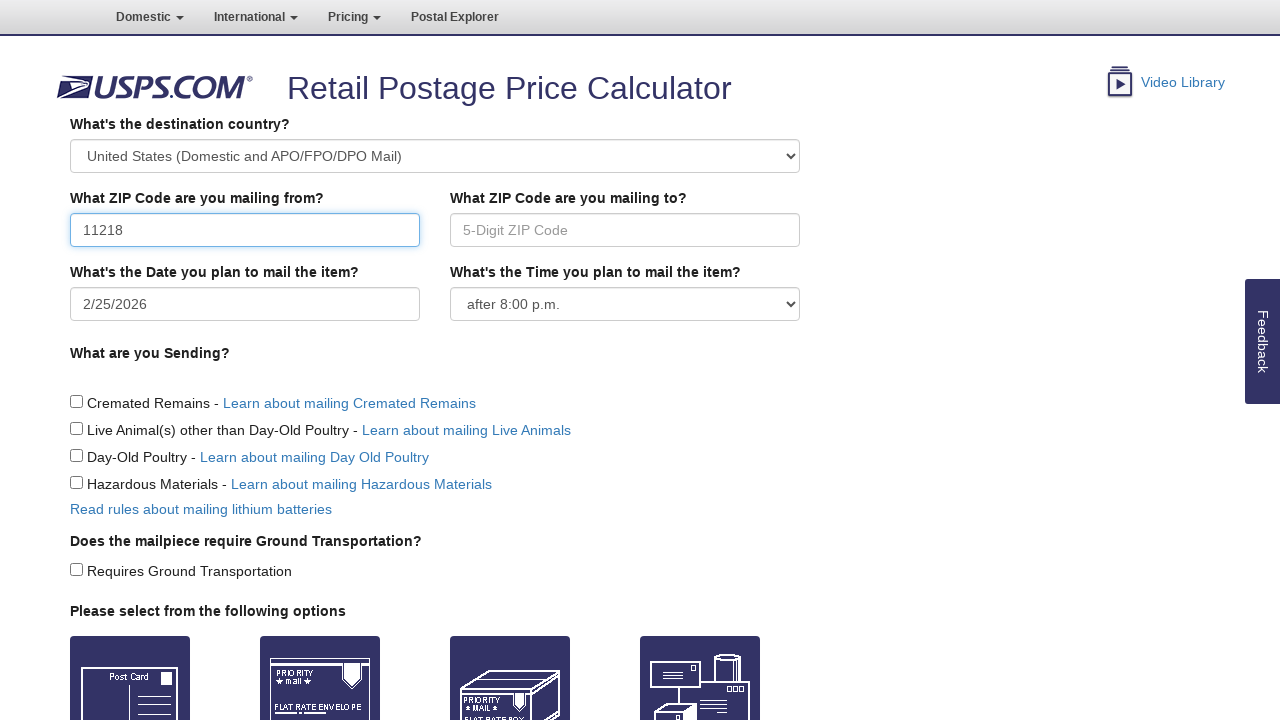

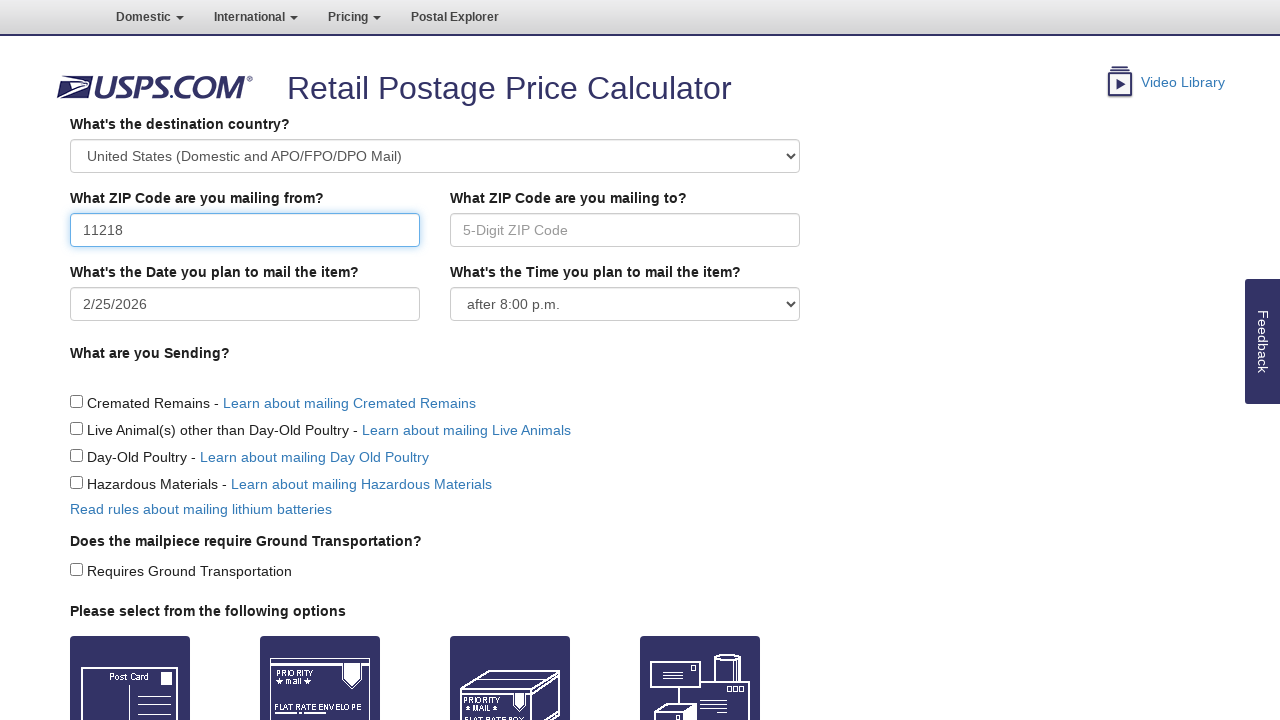